Navigates to login page and verifies the labels for Username and Password fields are correct

Starting URL: https://the-internet.herokuapp.com/

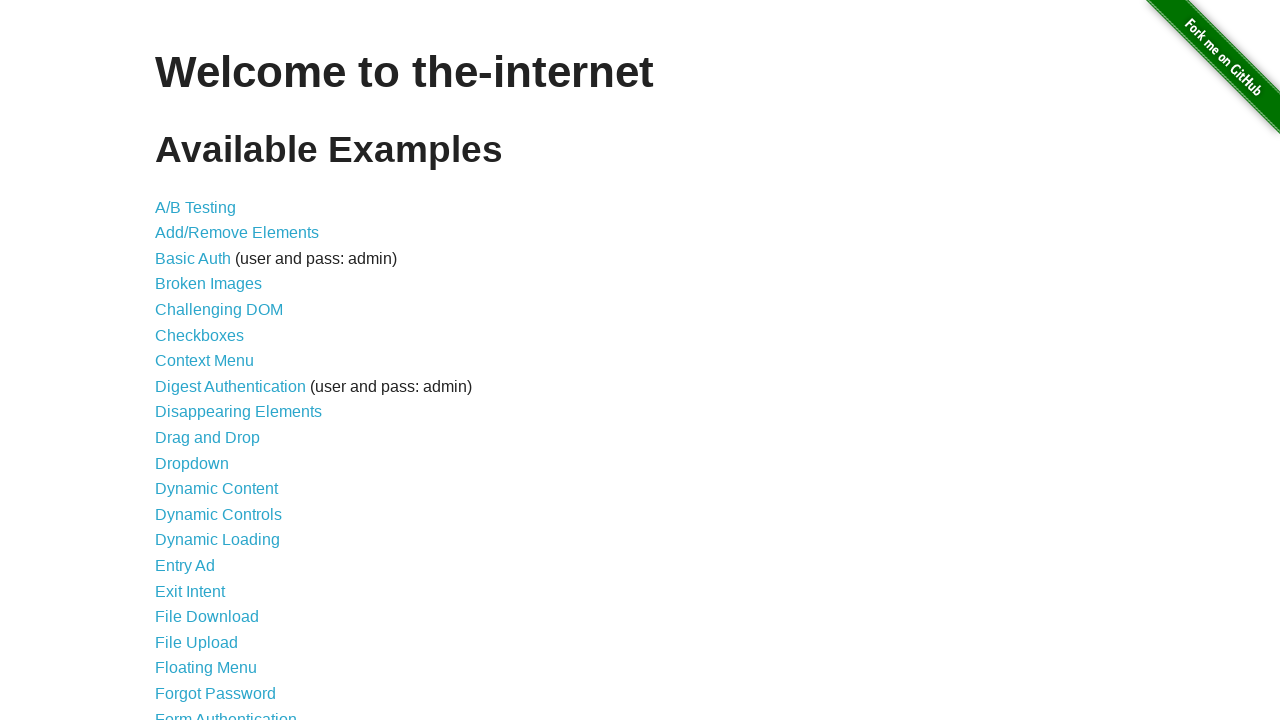

Clicked on Form Authentication link at (226, 712) on #content > ul > li:nth-child(21) > a
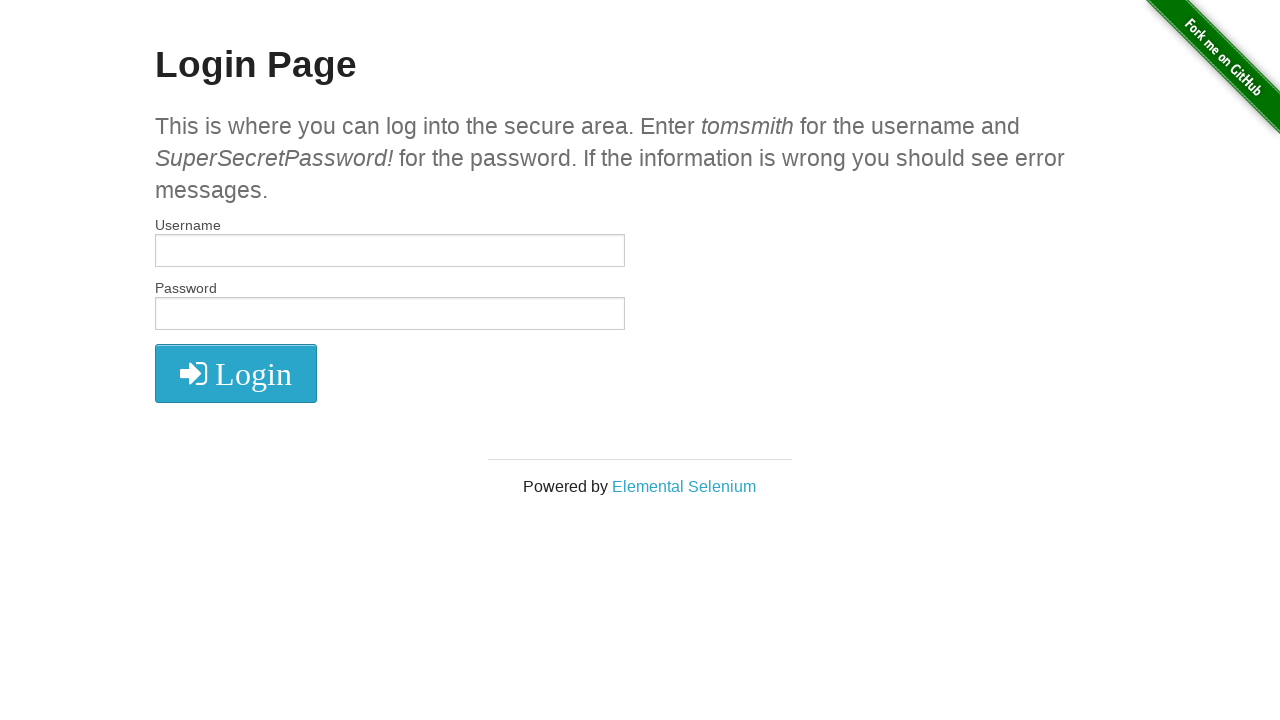

Located all label elements on the page
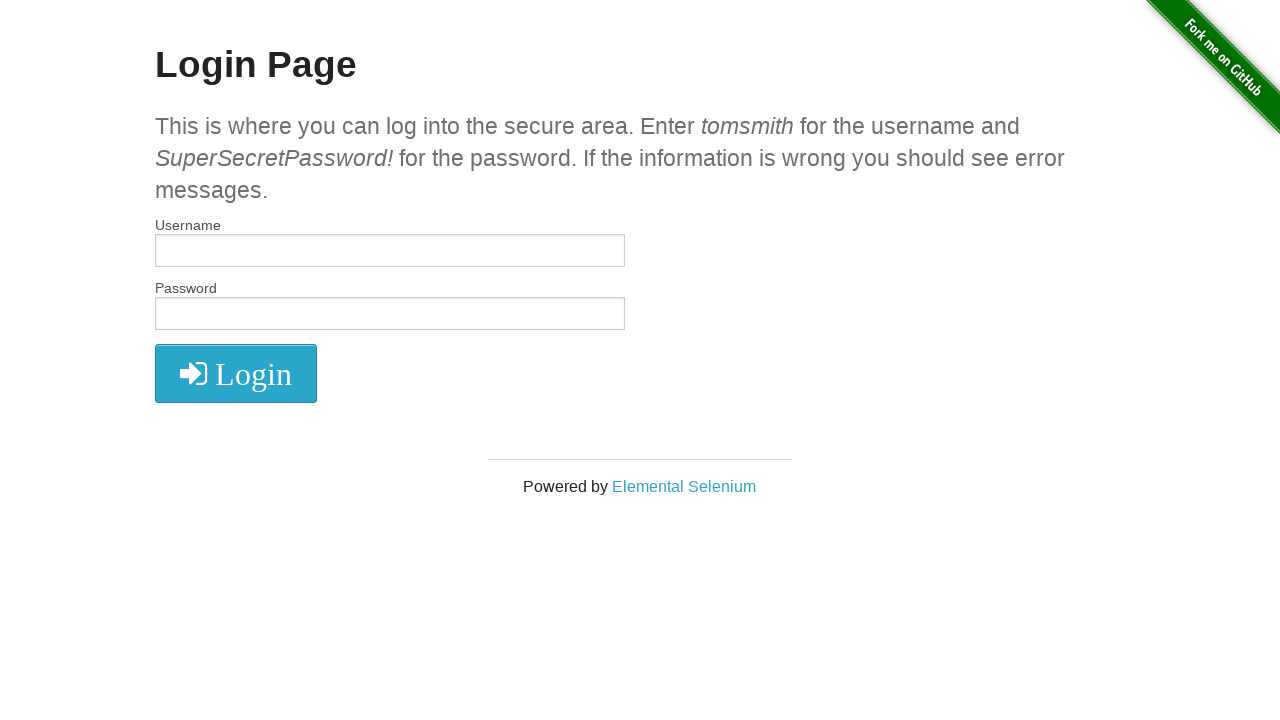

Verified first label text is 'Username'
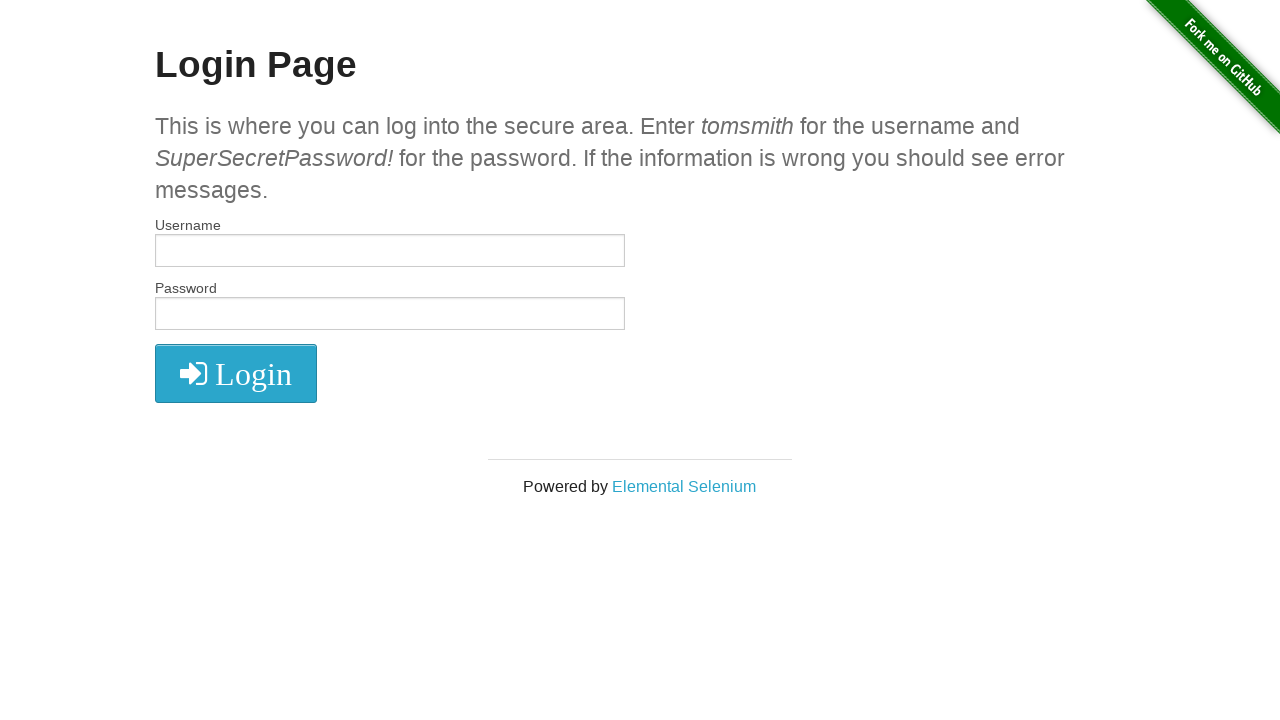

Verified second label text is 'Password'
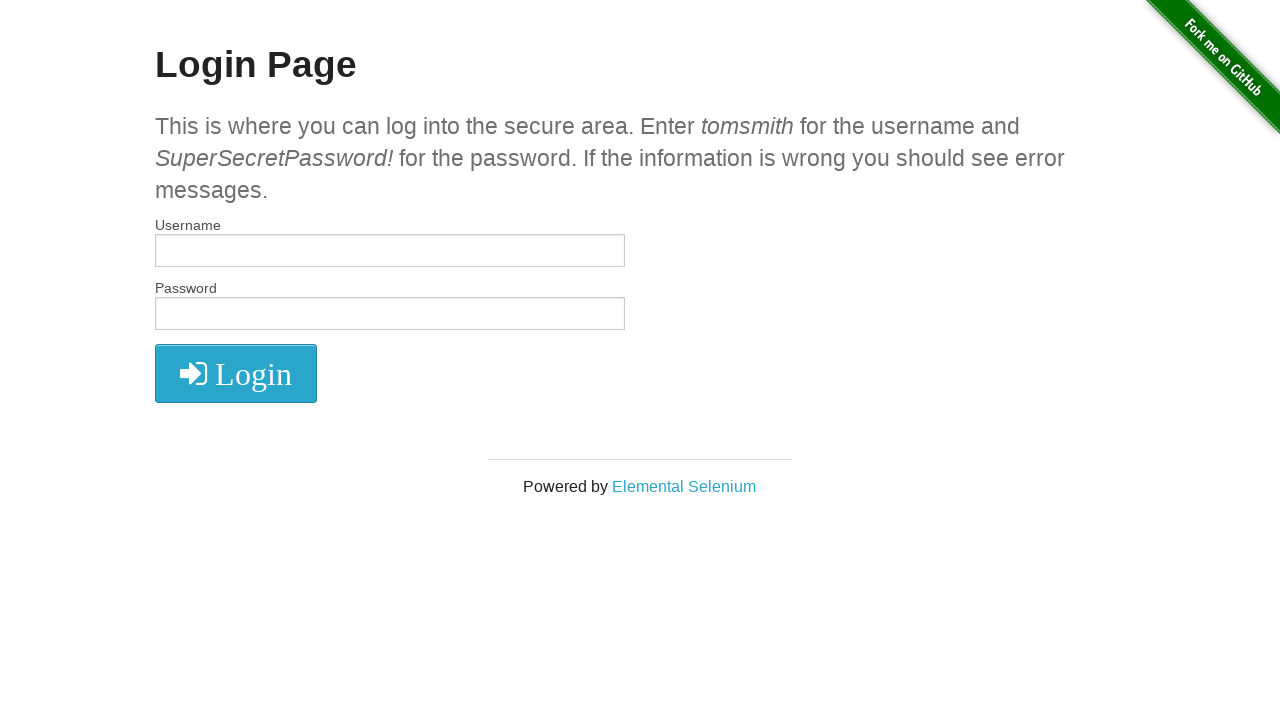

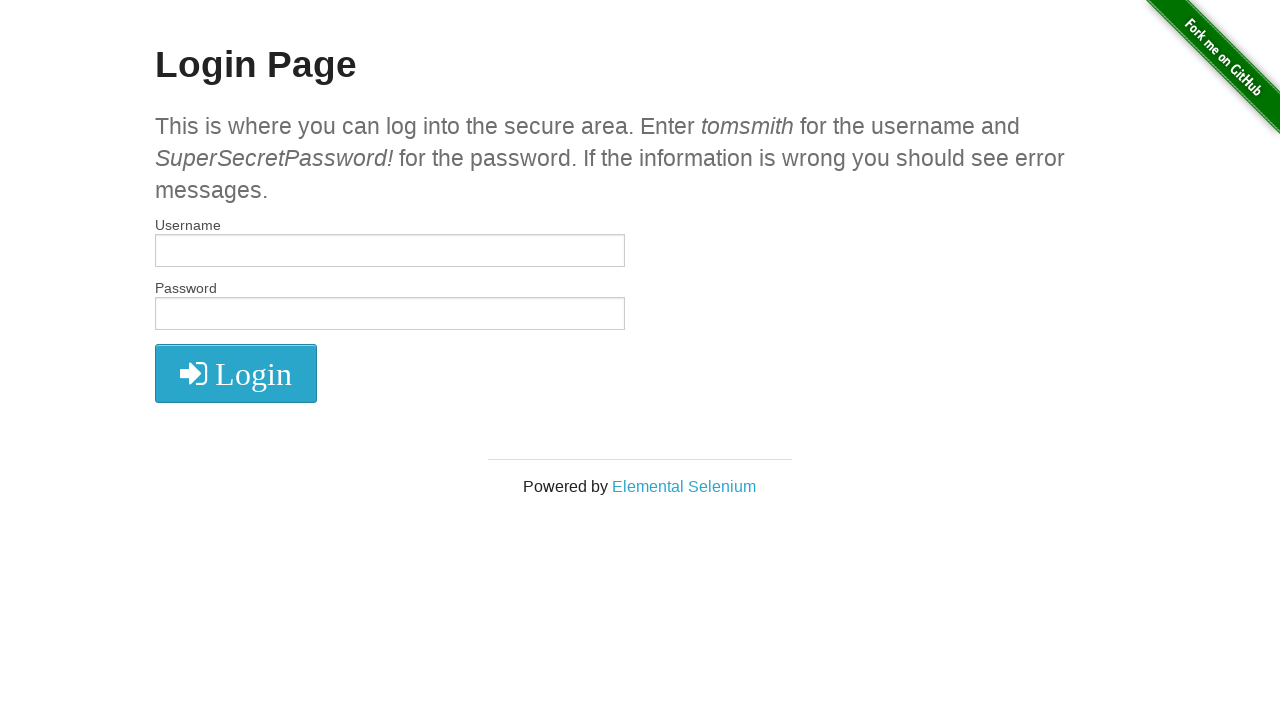